Navigates to a webpage, finds a link element, extracts its URL, and validates that the link is accessible

Starting URL: https://example.com

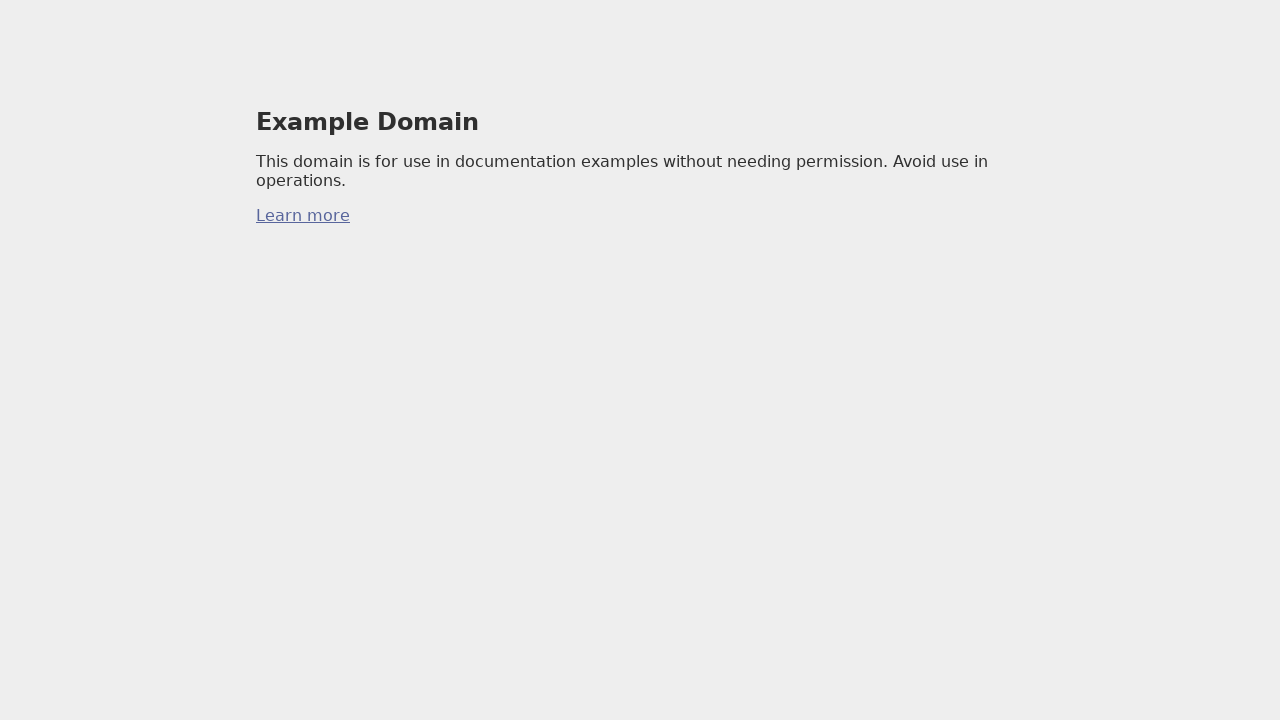

Navigated to https://example.com
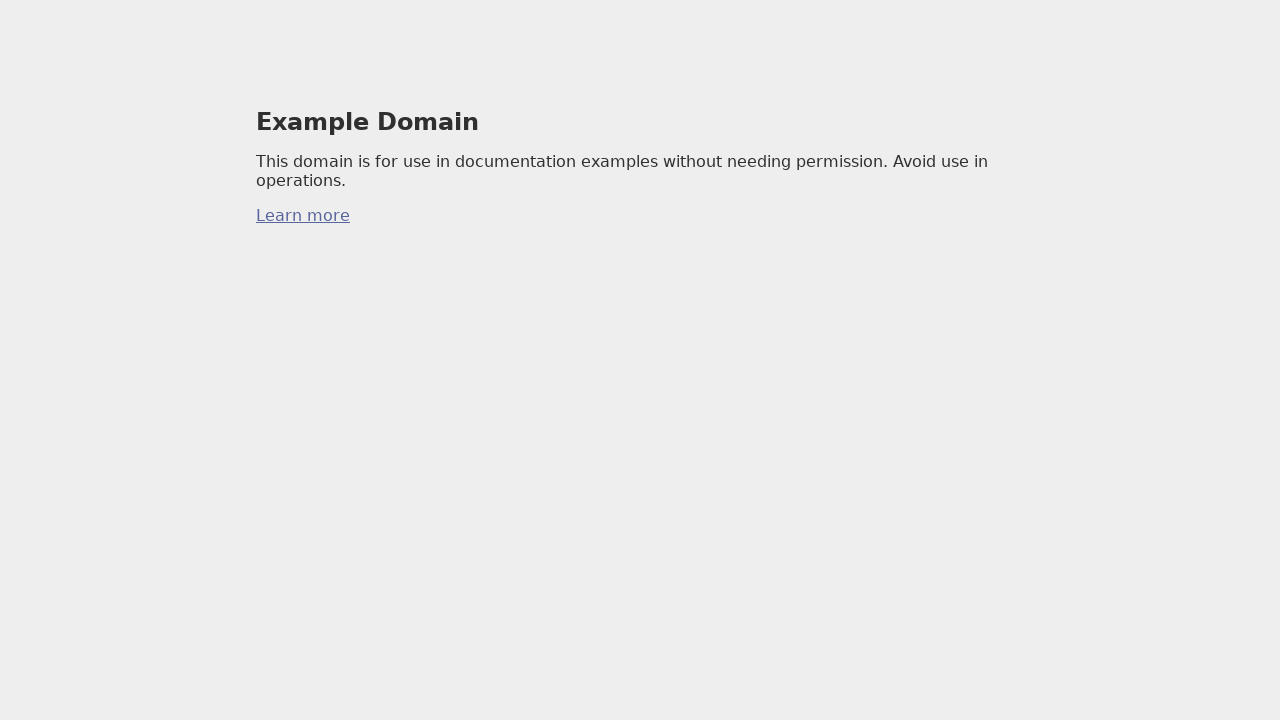

Located first link element on page
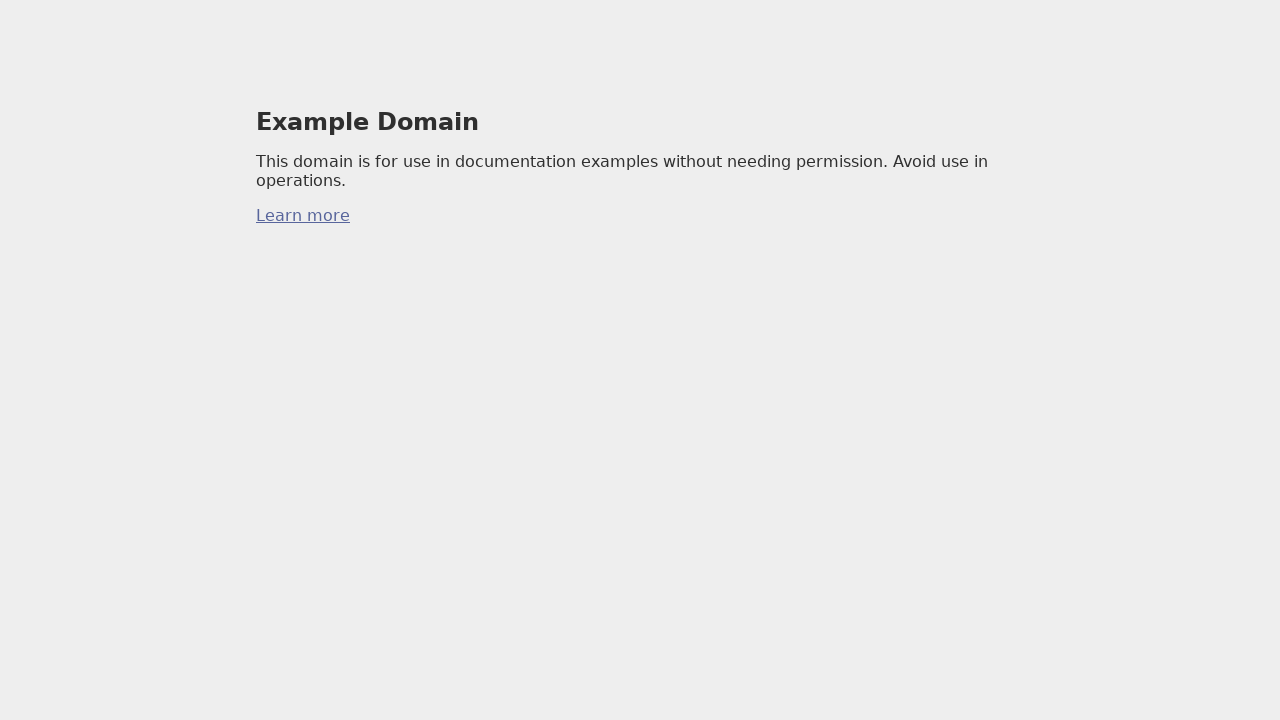

Extracted link URL: https://iana.org/domains/example
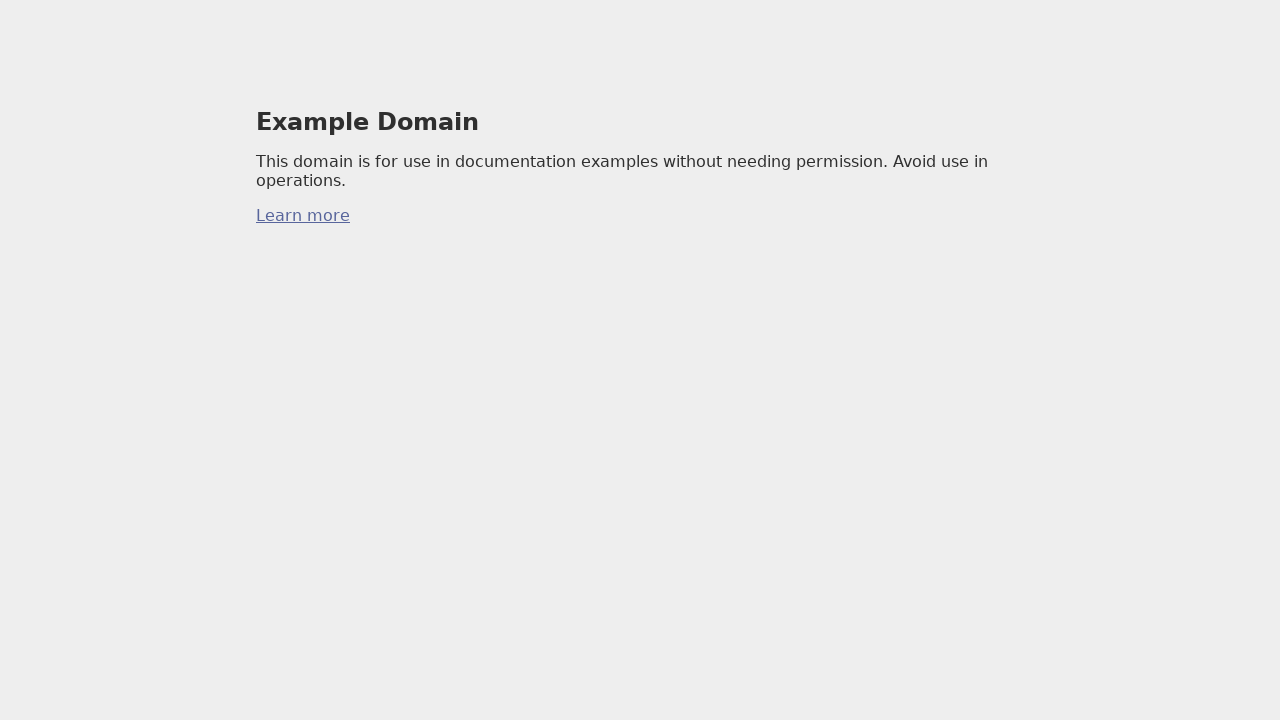

Clicked the link to verify accessibility at (303, 216) on a >> nth=0
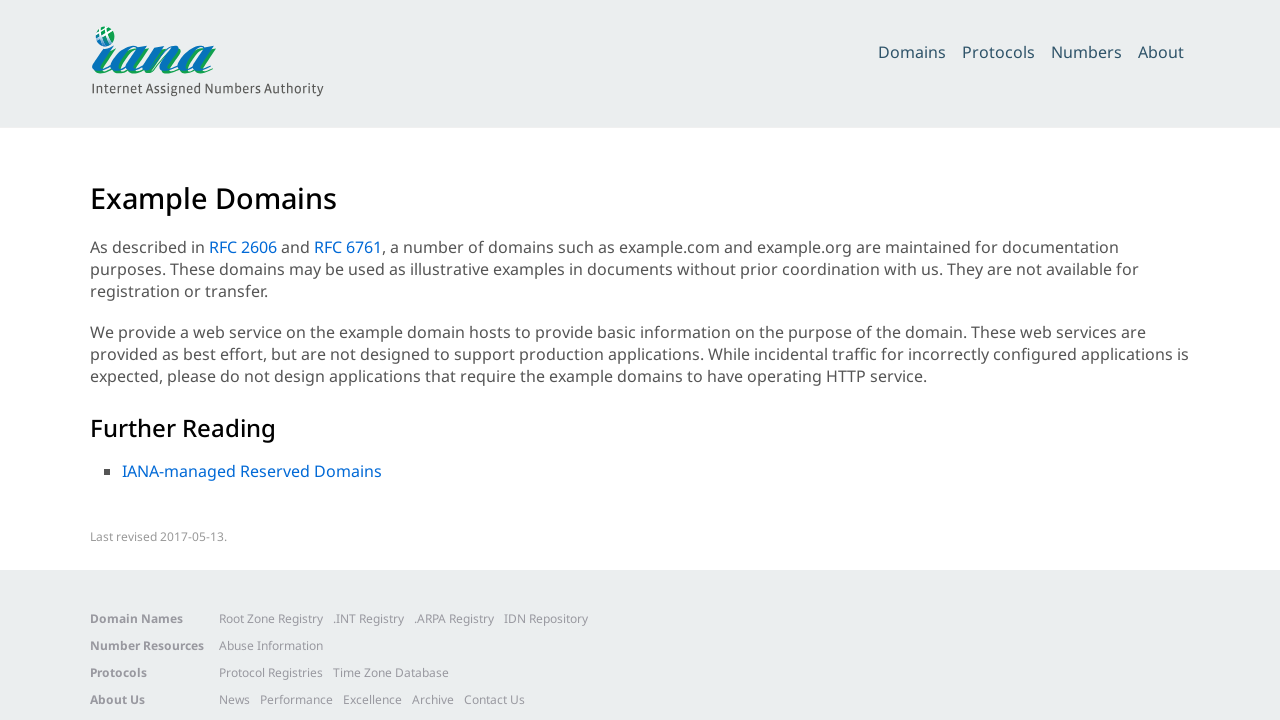

Waited for page to load completely (networkidle)
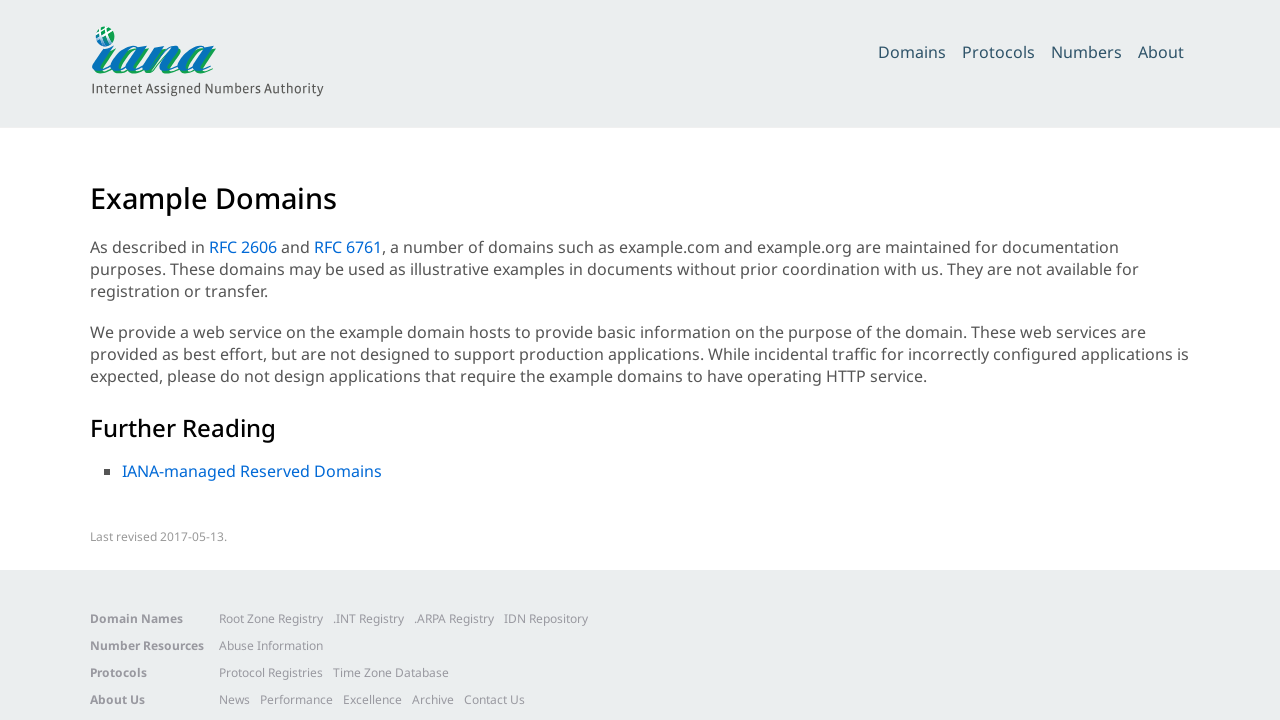

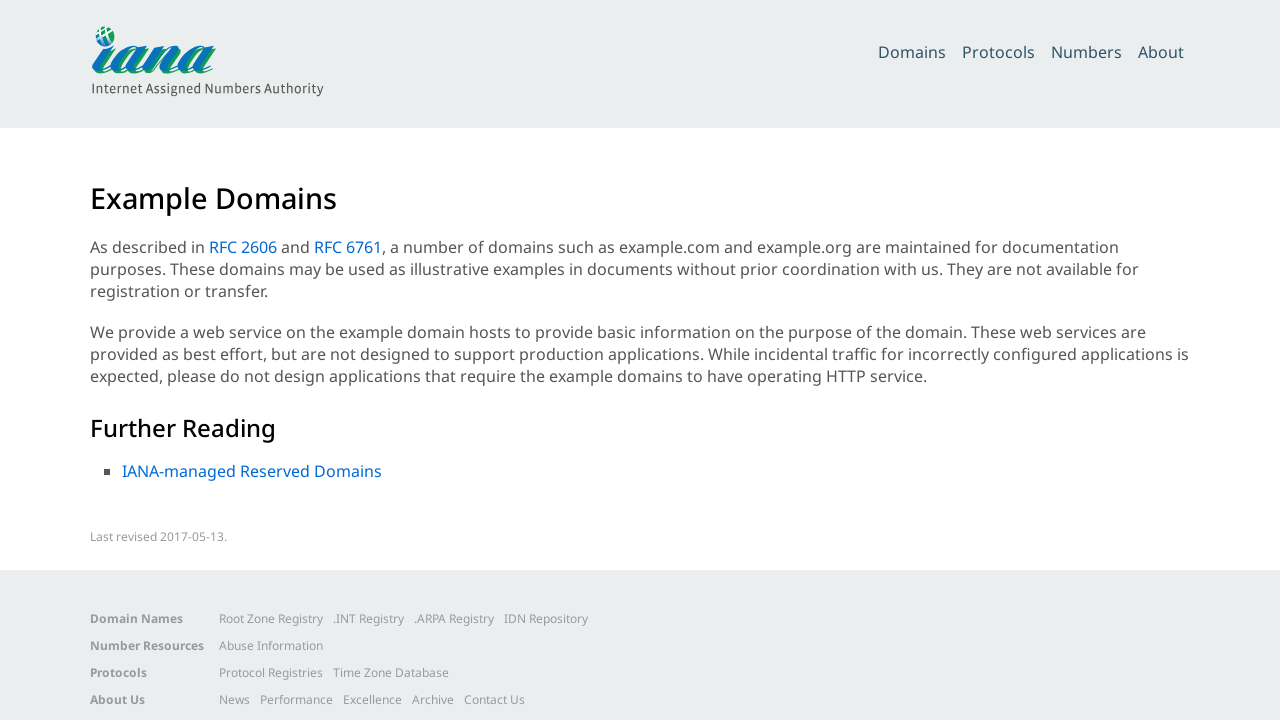